Tests an e-commerce vegetable shopping site by searching for products containing 'ca', verifying product count, adding items to cart, and validating the logo text

Starting URL: https://rahulshettyacademy.com/seleniumPractise/#/

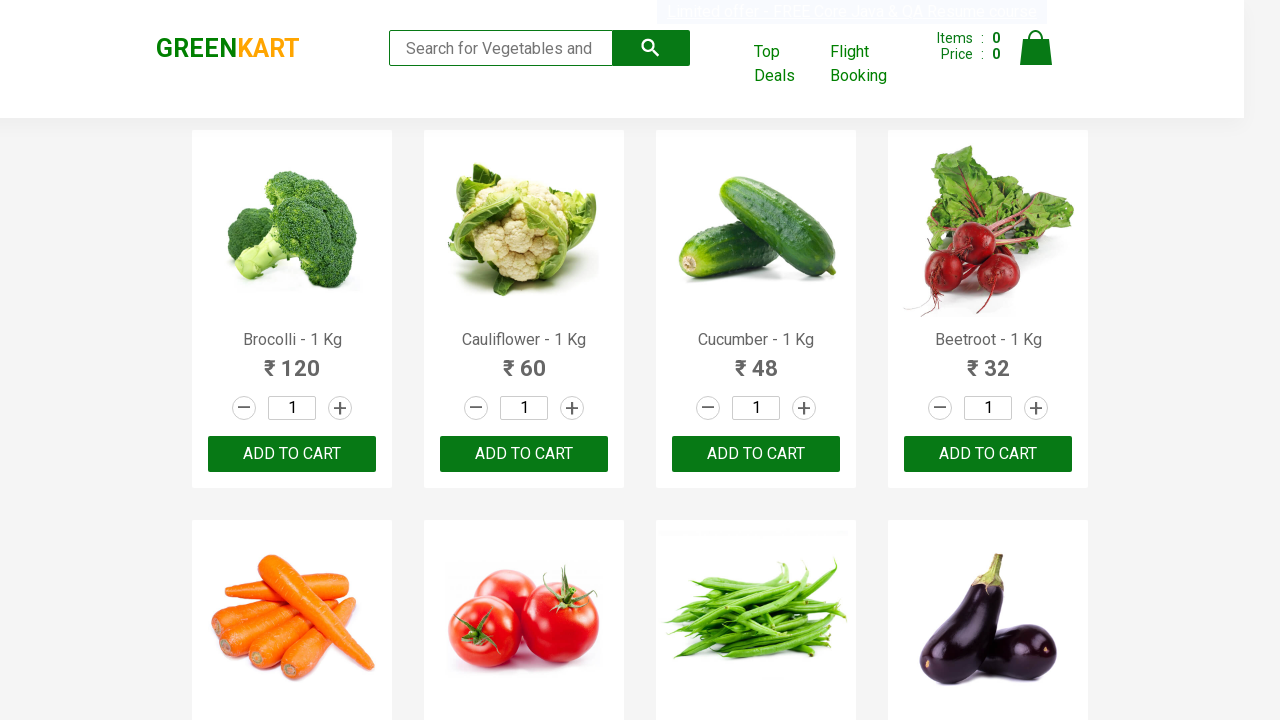

Filled search box with 'ca' to filter products on form input[type='search']
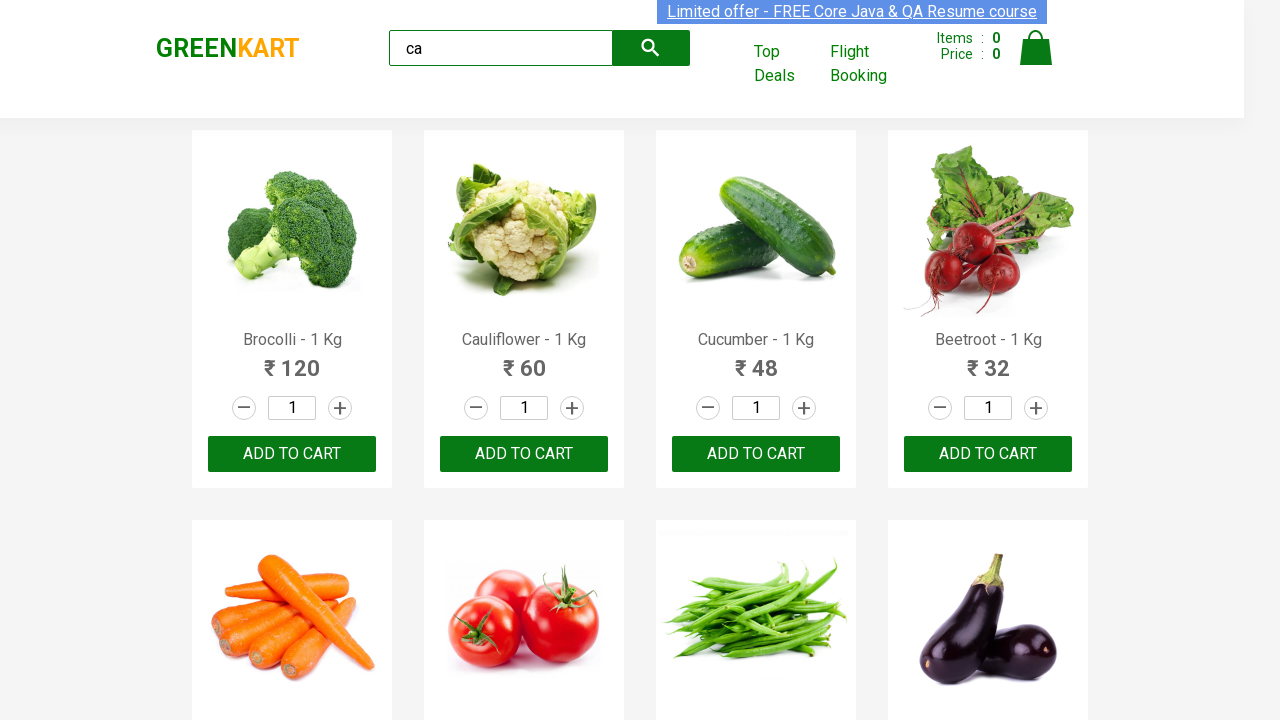

Waited 2 seconds for products to filter
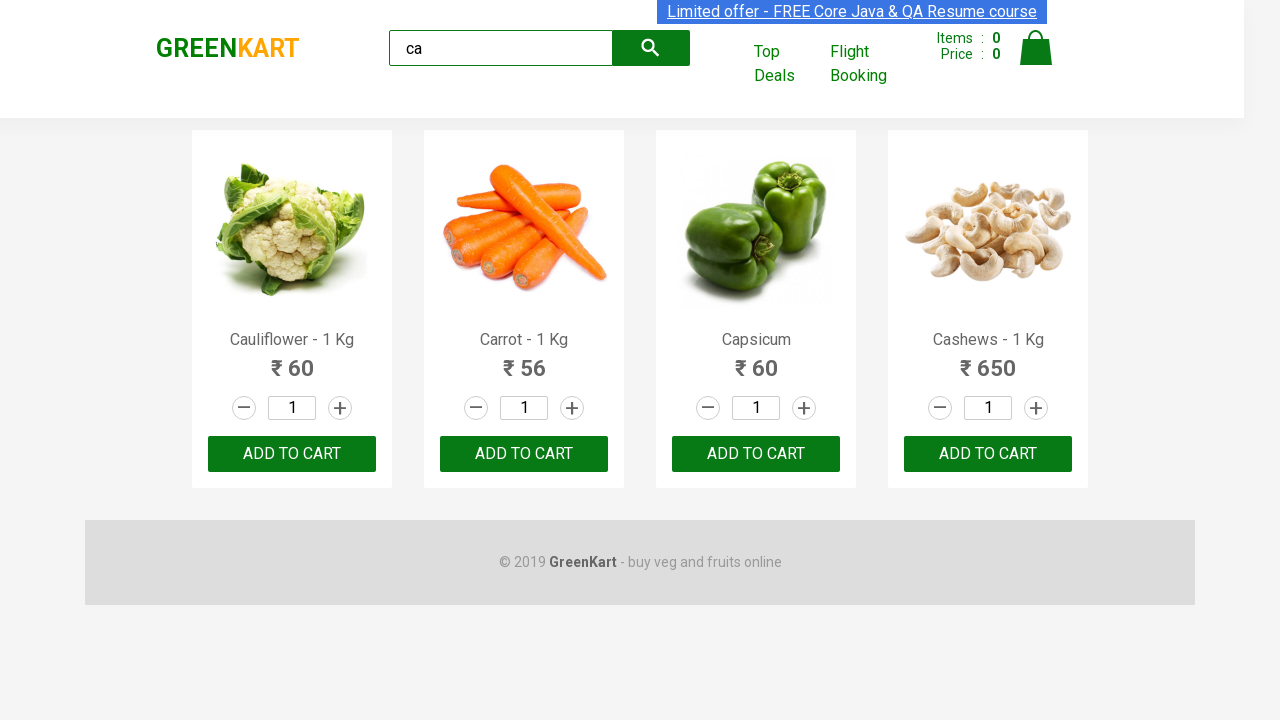

Verified products container is displayed
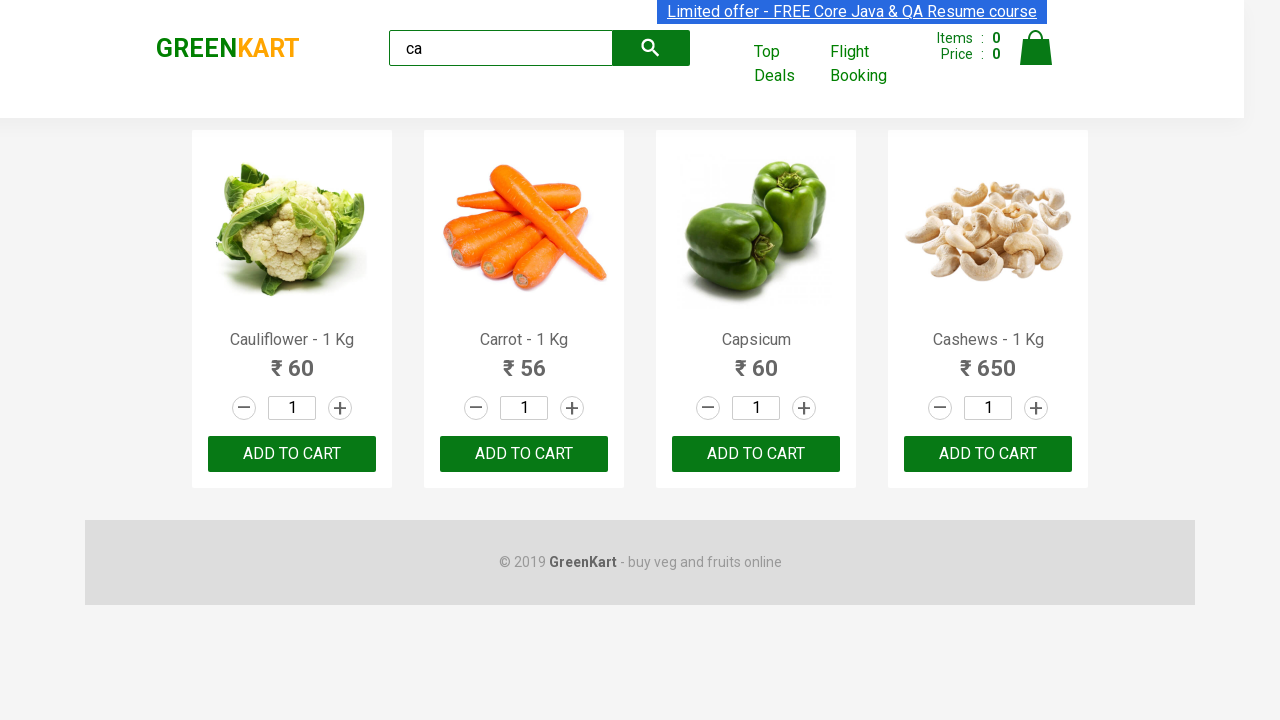

Clicked ADD TO CART on the second product at (524, 454) on .product >> nth=1 >> text=ADD TO CART
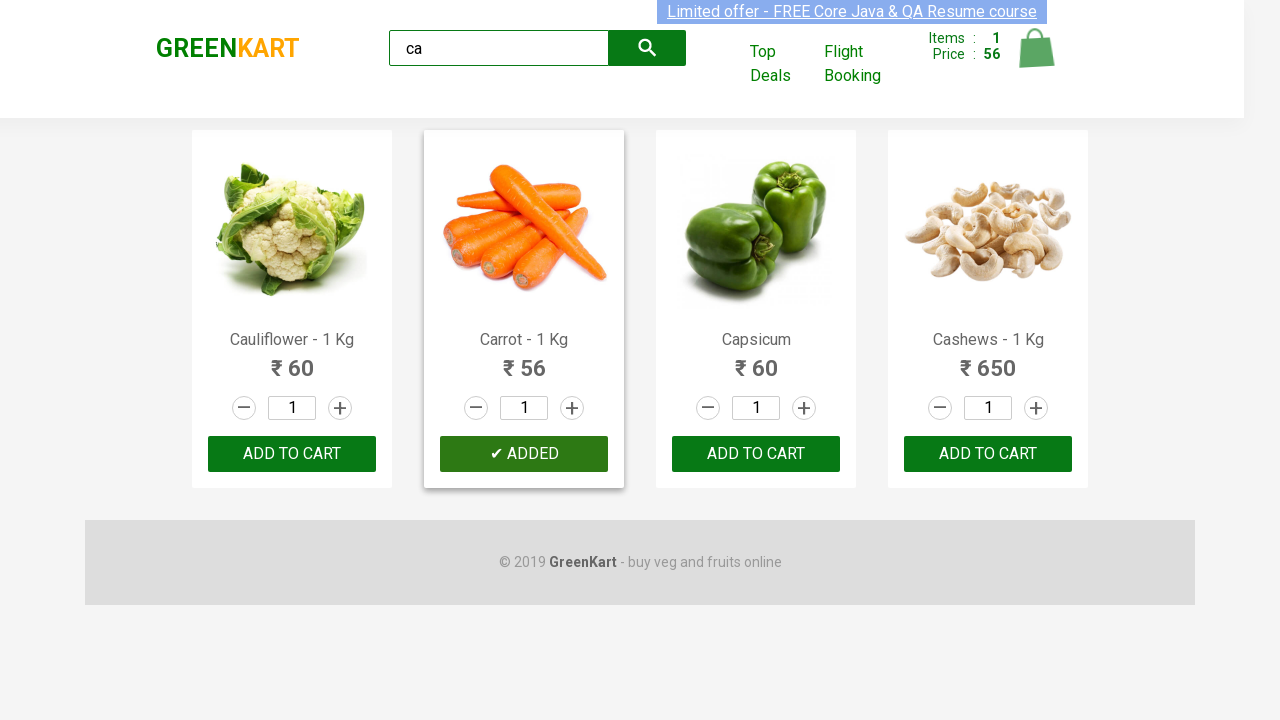

Found and clicked ADD TO CART for Cashews product (index 3) at (988, 454) on .product >> nth=3 >> .product-action button
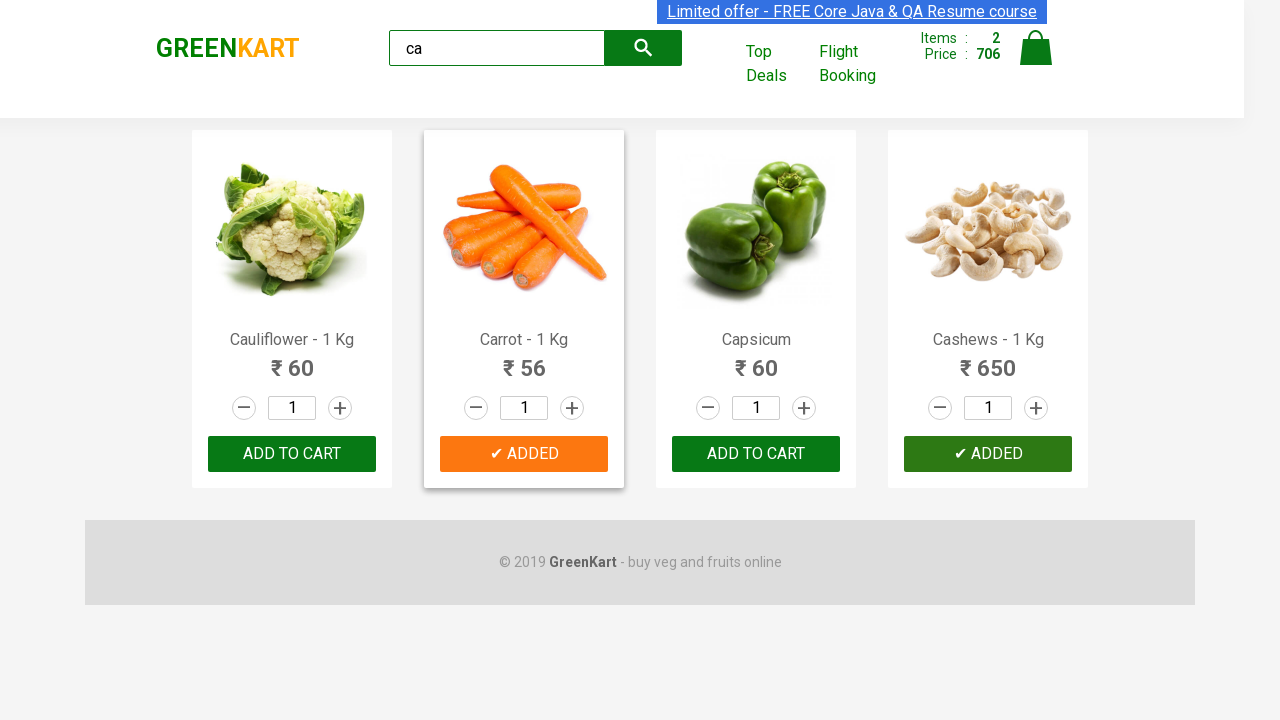

Verified logo text is 'GREENKART'
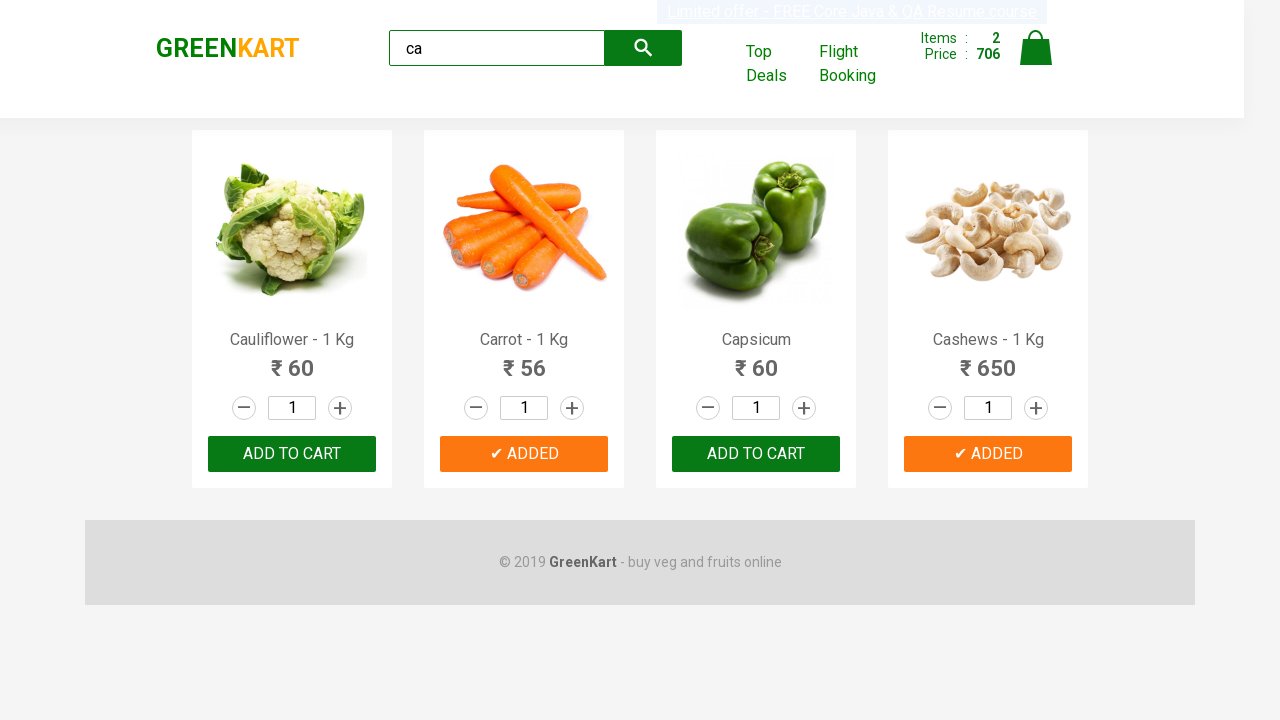

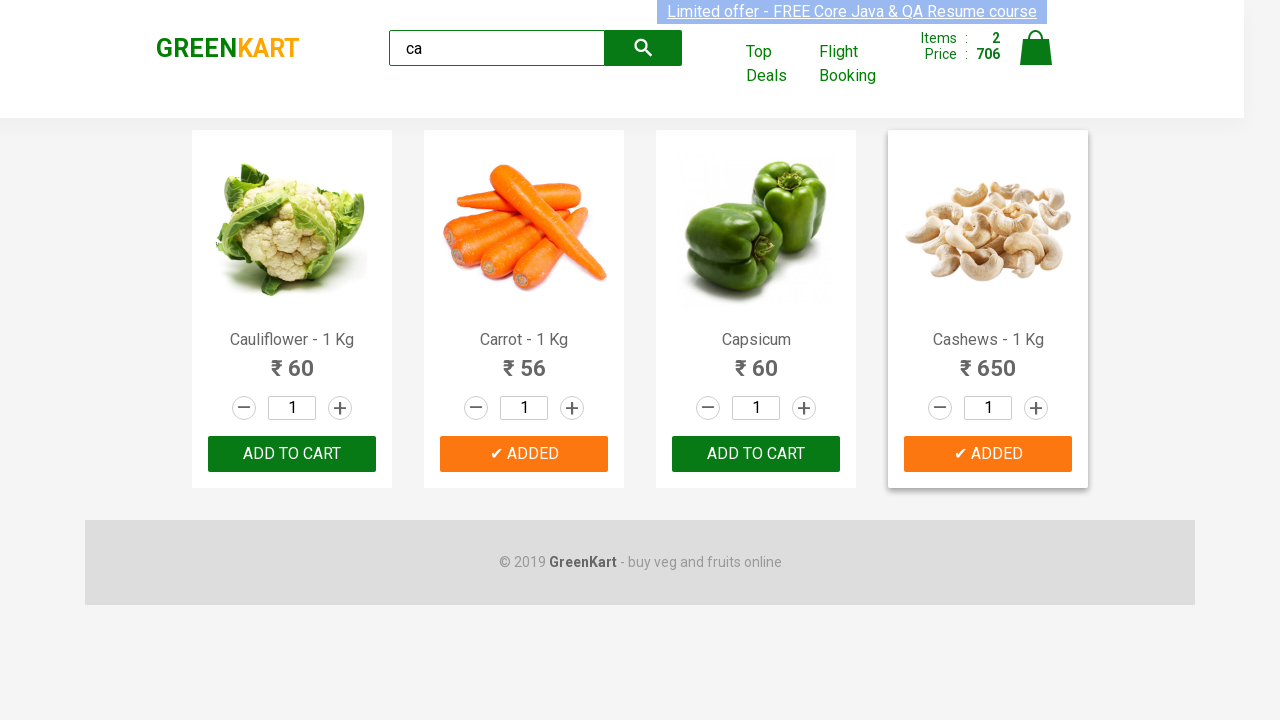